Tests checkbox functionality by clicking on a citizen discount checkbox

Starting URL: https://rahulshettyacademy.com/dropdownsPractise/

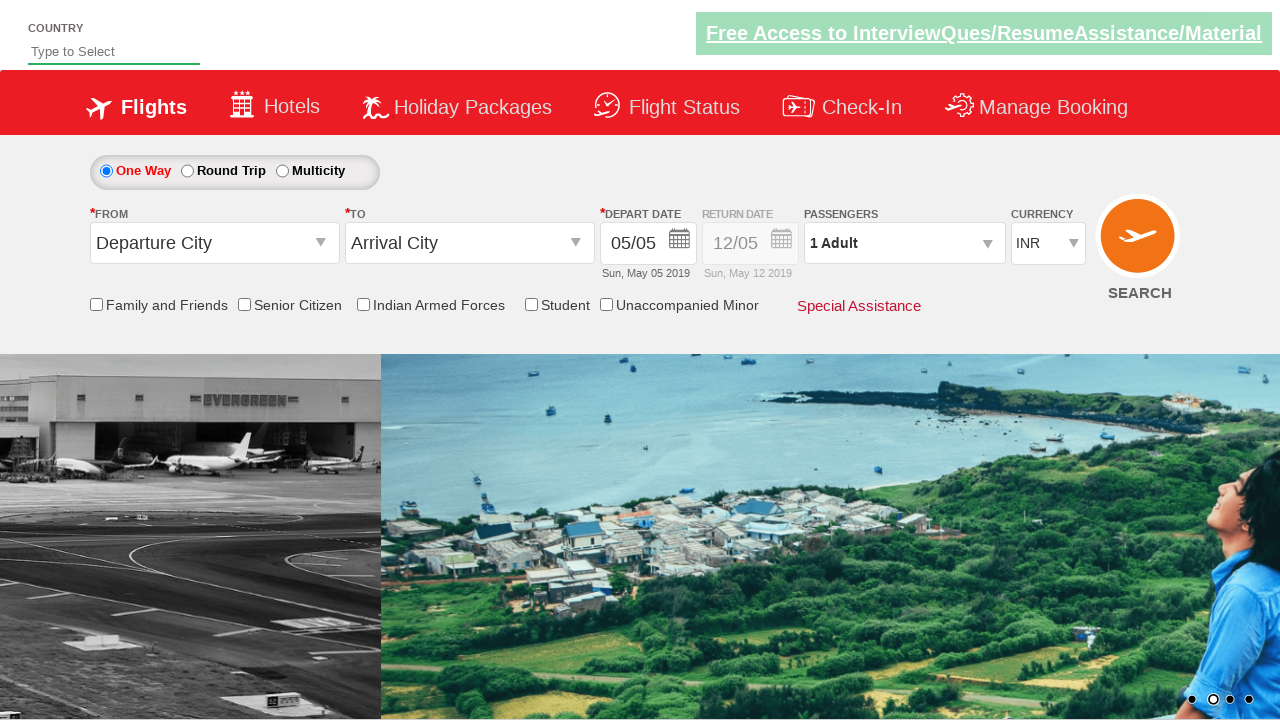

Navigated to Rahul Shetty Academy dropdowns practice page
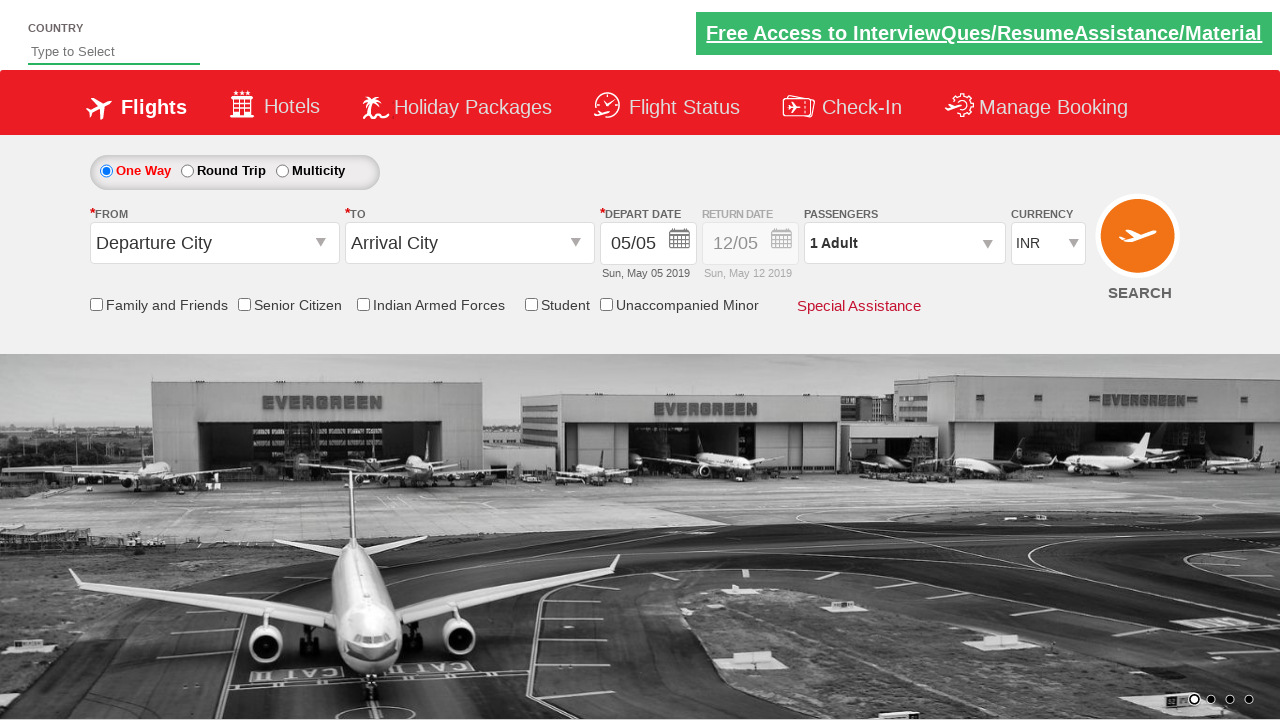

Clicked on citizen discount checkbox at (244, 304) on input[id*='CitizenDiscount']
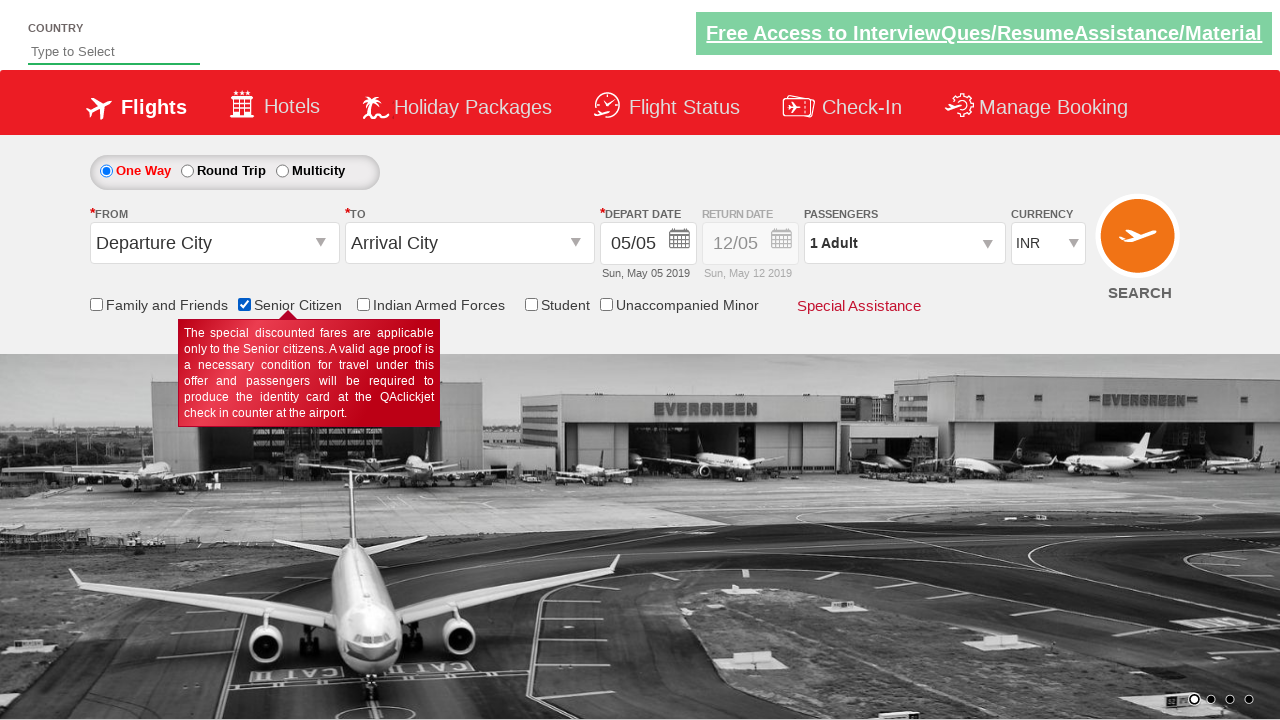

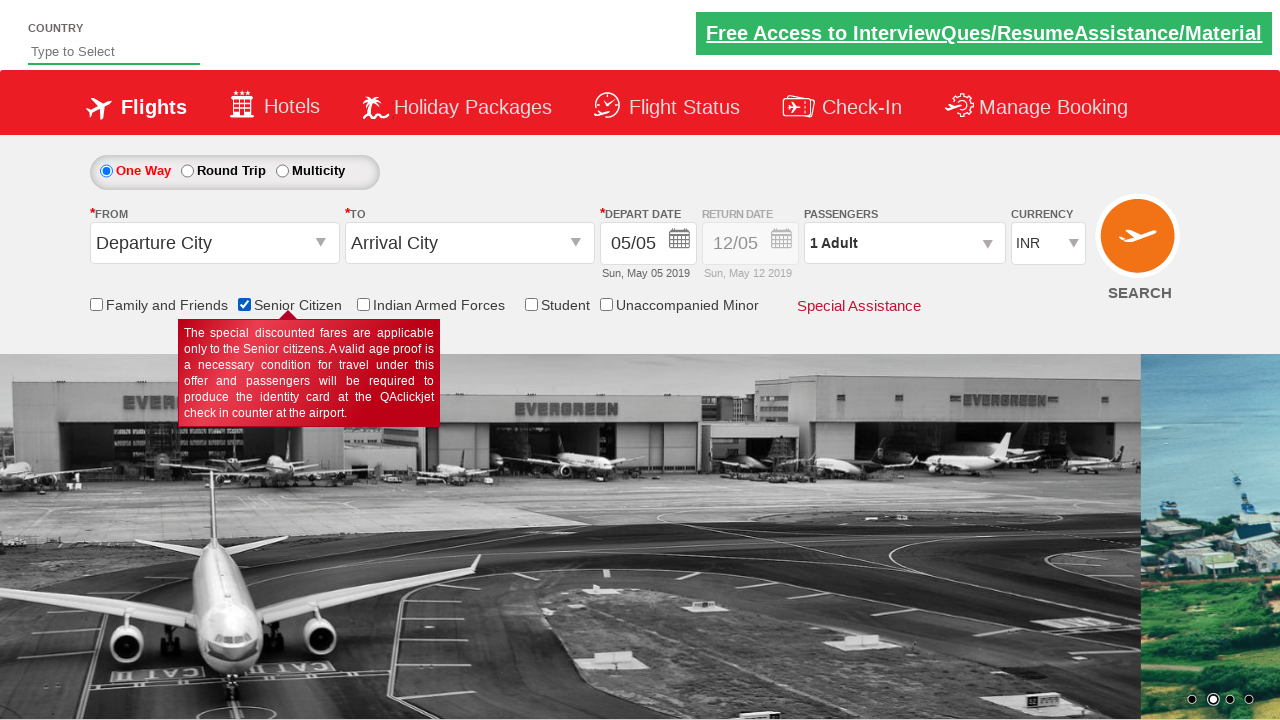